Tests the help form functionality on userinyerface.com by navigating to the main page and clicking the "Here" button in the help form section.

Starting URL: https://userinyerface.com

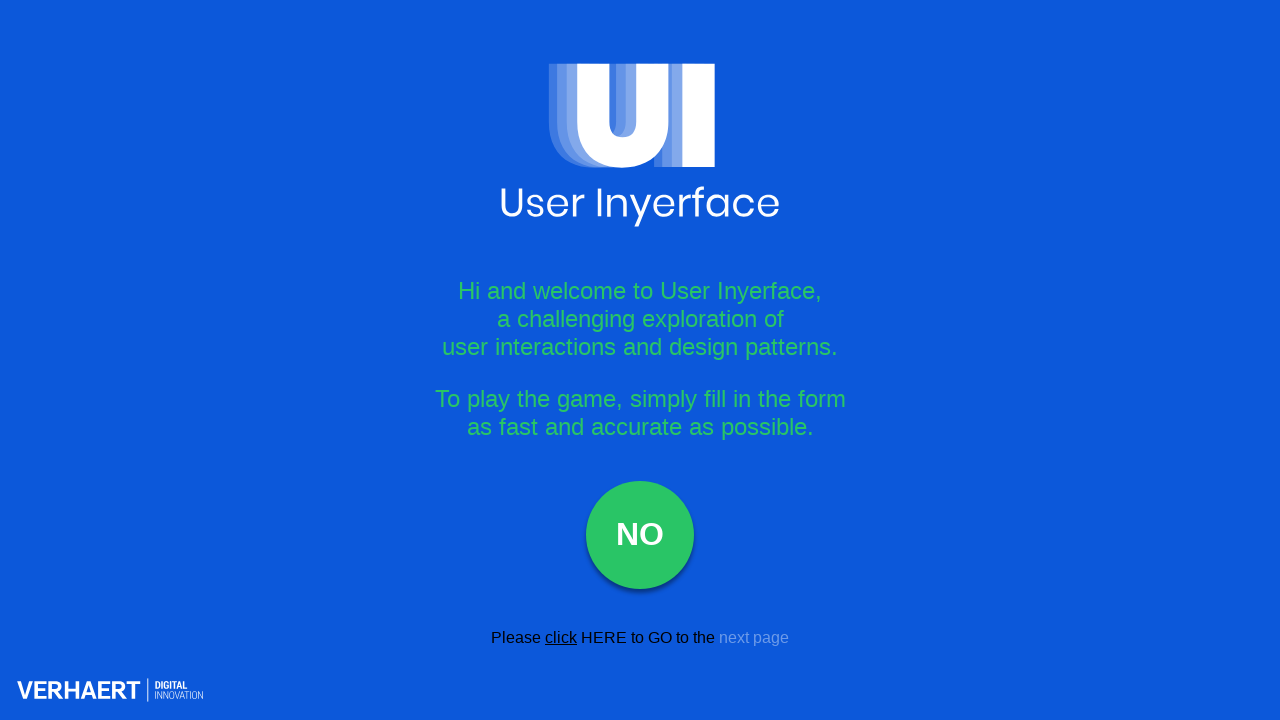

Waited for main page to load and start link to be visible
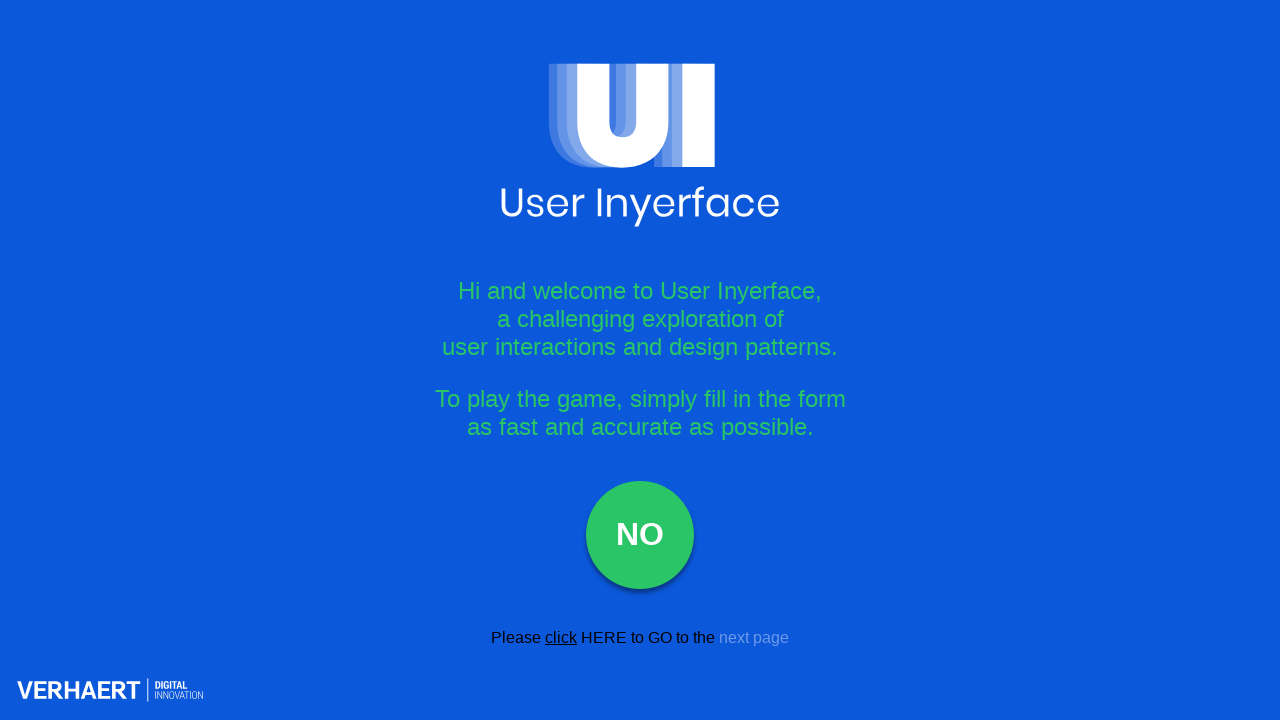

Clicked the 'HERE' button to start the test at (604, 637) on .start__link
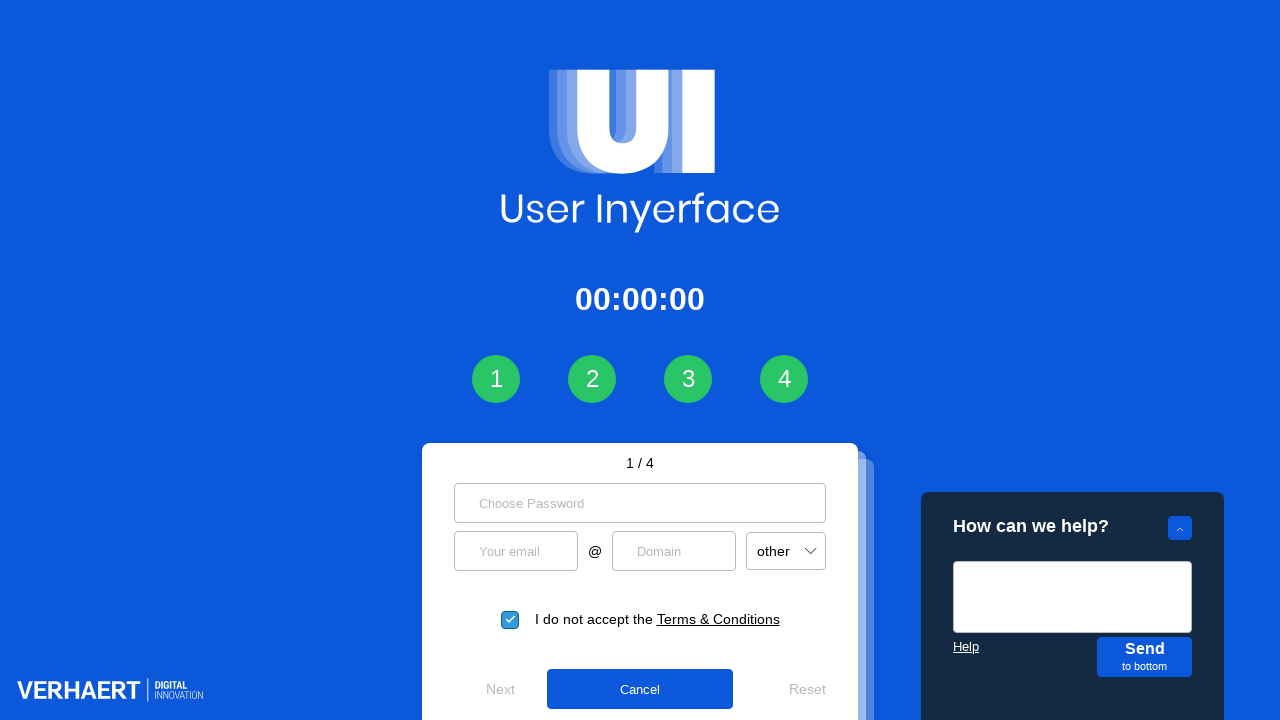

Waited for the next page to load and network to be idle
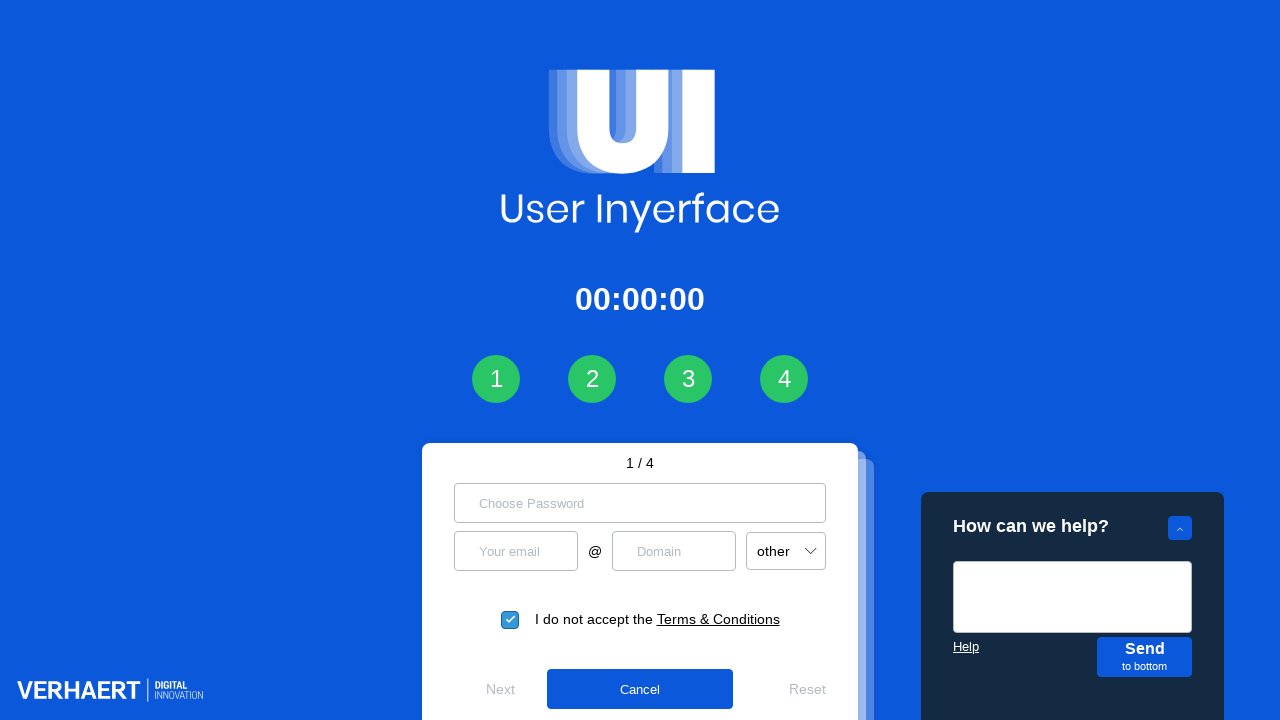

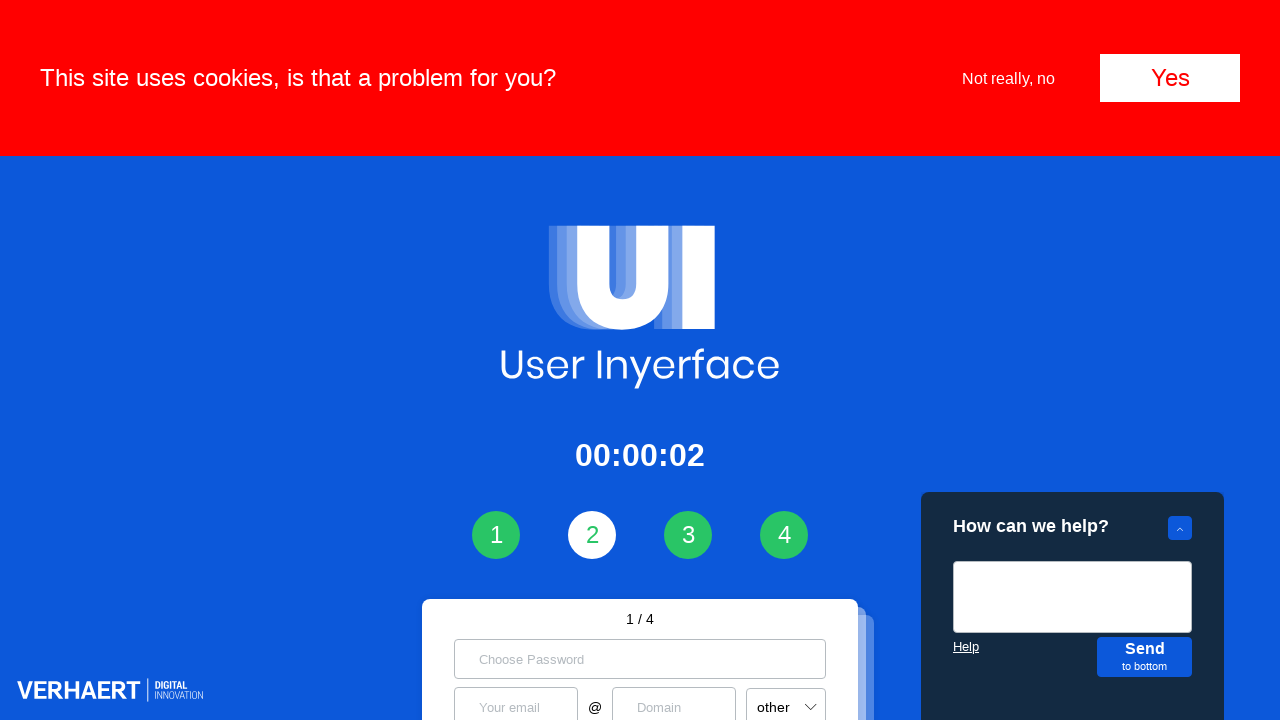